Tests various alert handling scenarios including simple alerts, timed alerts, confirmation dialogs, and prompt alerts with text input

Starting URL: https://demoqa.com/alerts

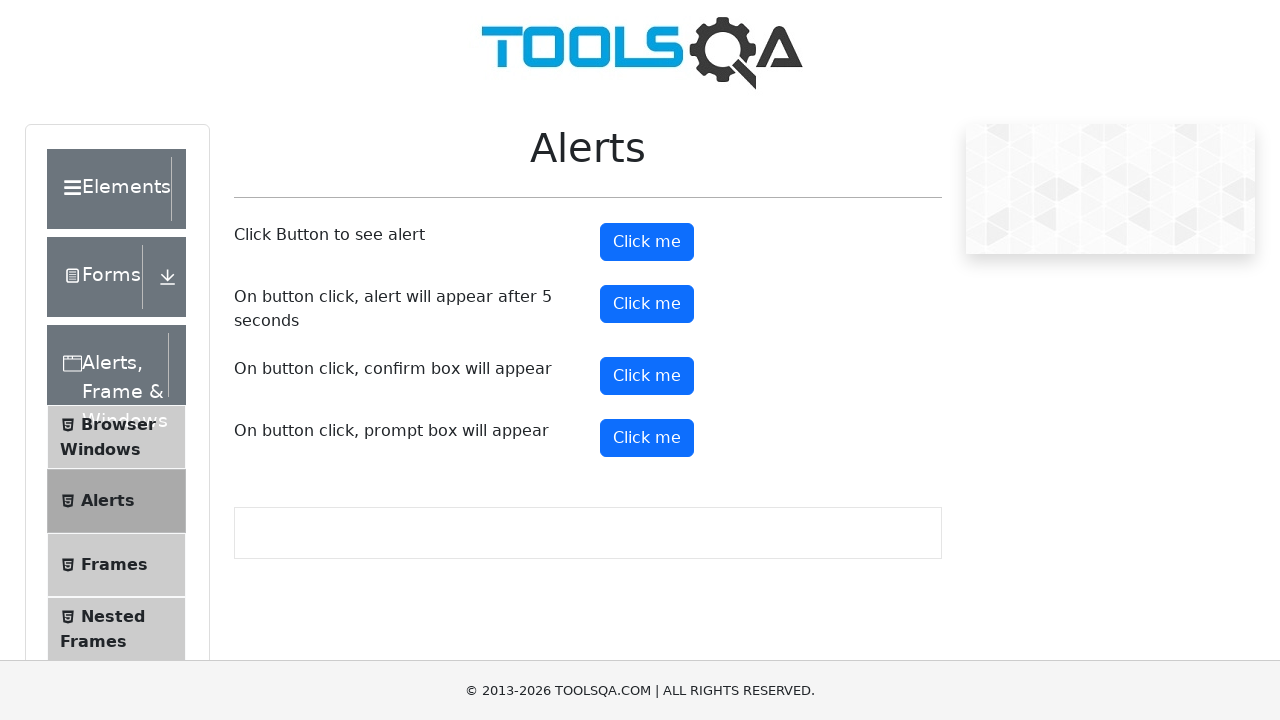

Clicked the simple alert button at (647, 242) on #alertButton
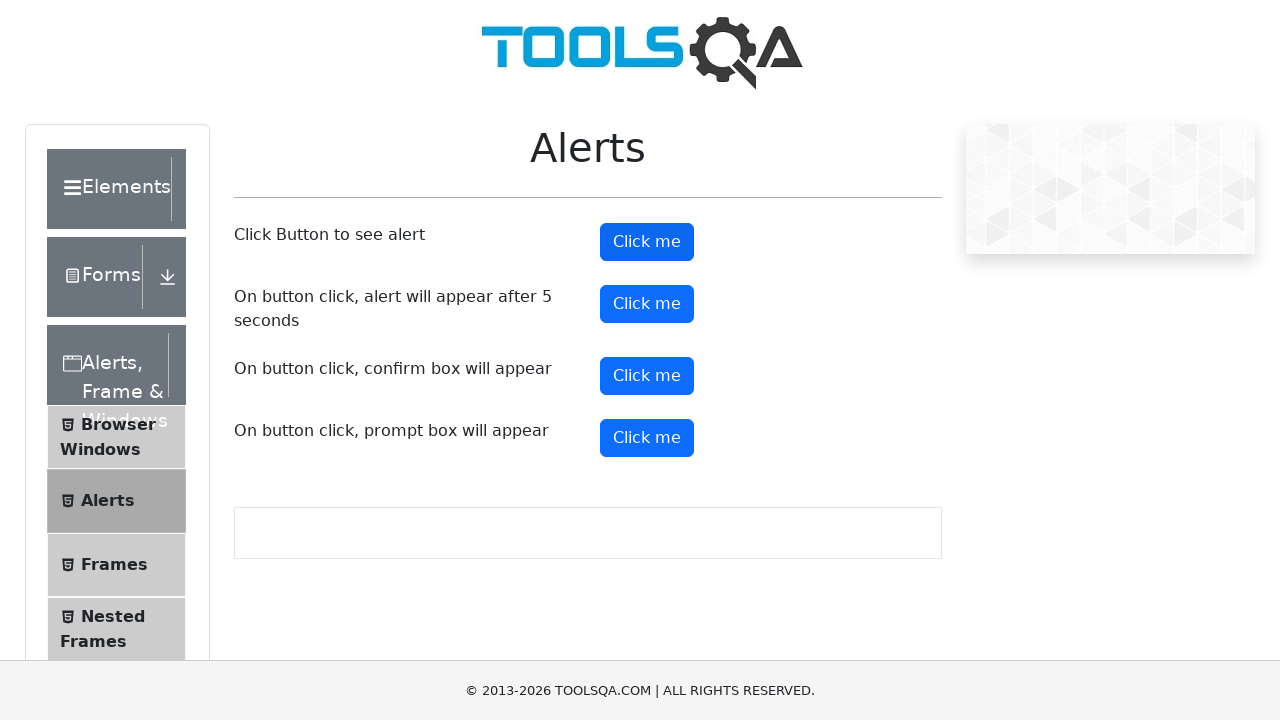

Set up dialog handler to accept alerts
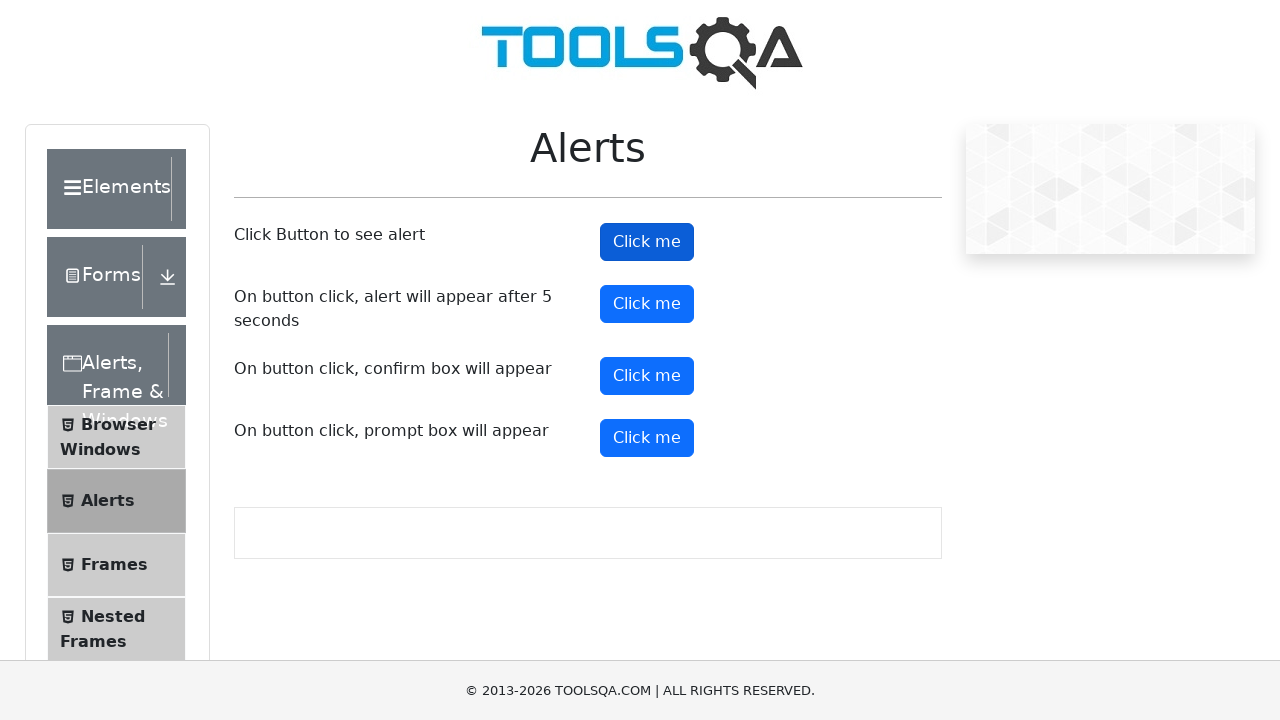

Scrolled down to see more alert buttons
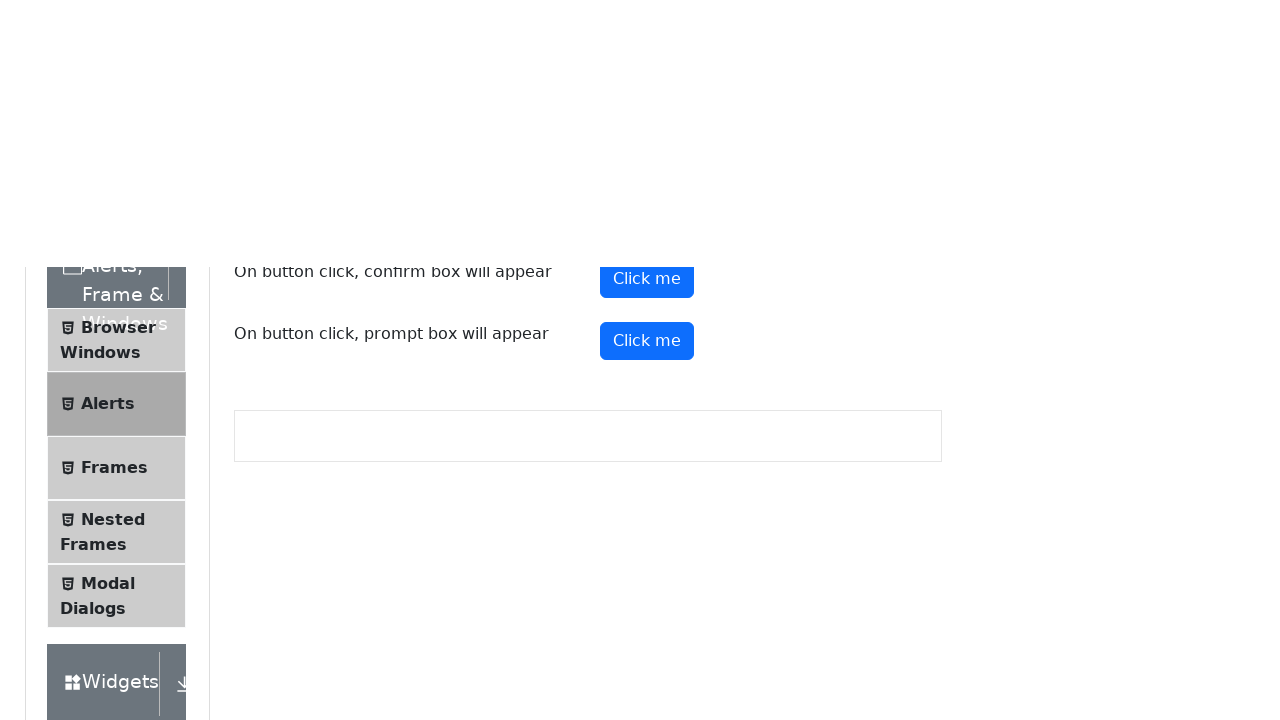

Clicked the timed alert button at (647, 304) on #timerAlertButton
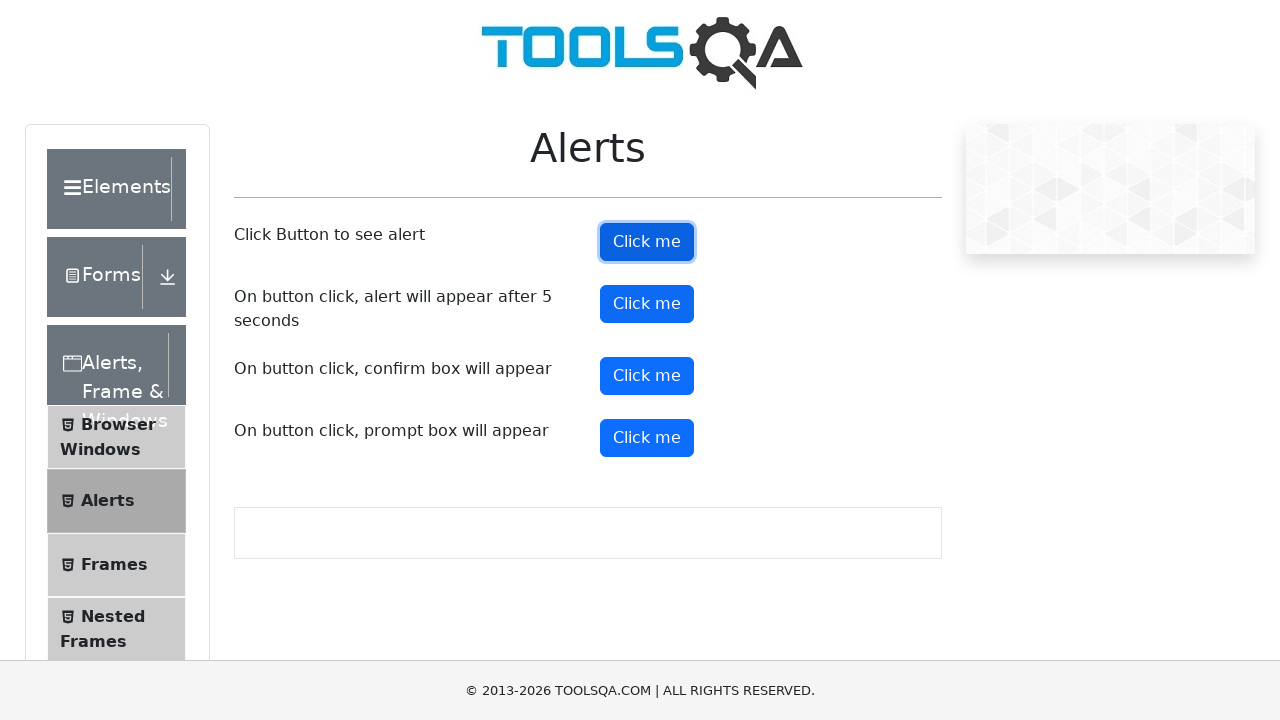

Clicked the confirmation dialog button at (647, 376) on #confirmButton
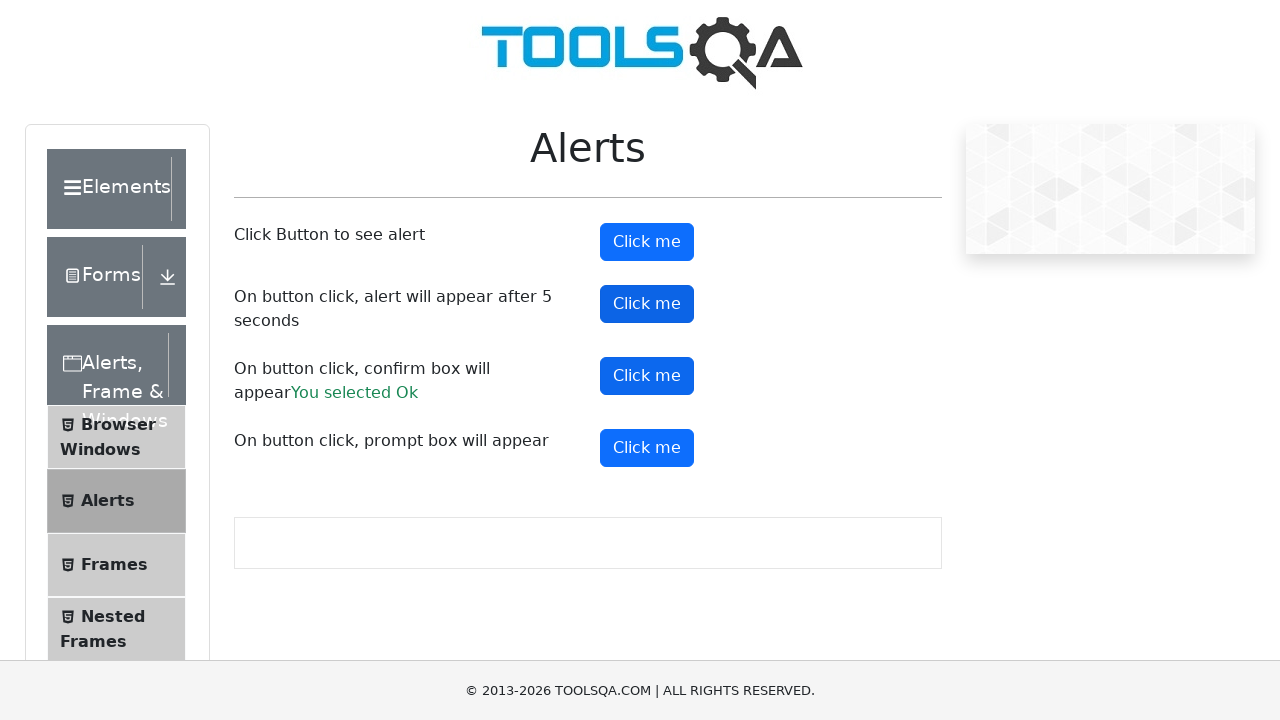

Set up dialog handler to dismiss confirmation dialog
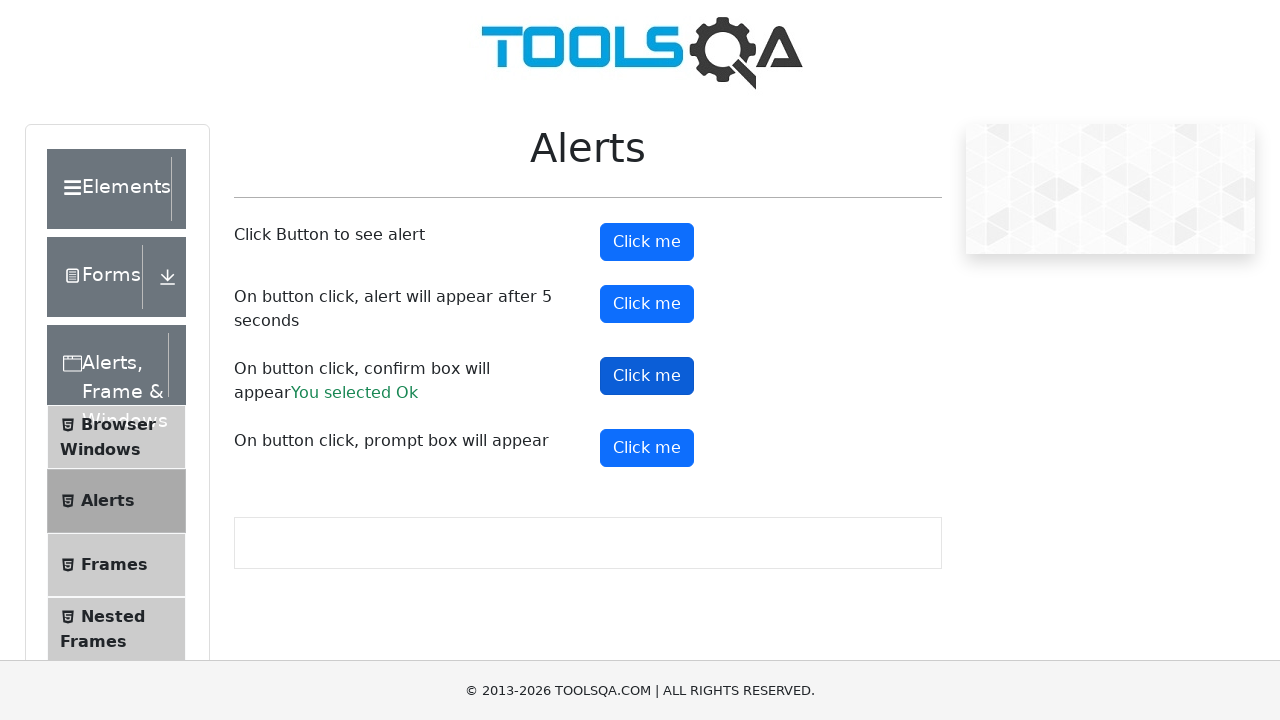

Clicked the prompt alert button at (647, 448) on #promtButton
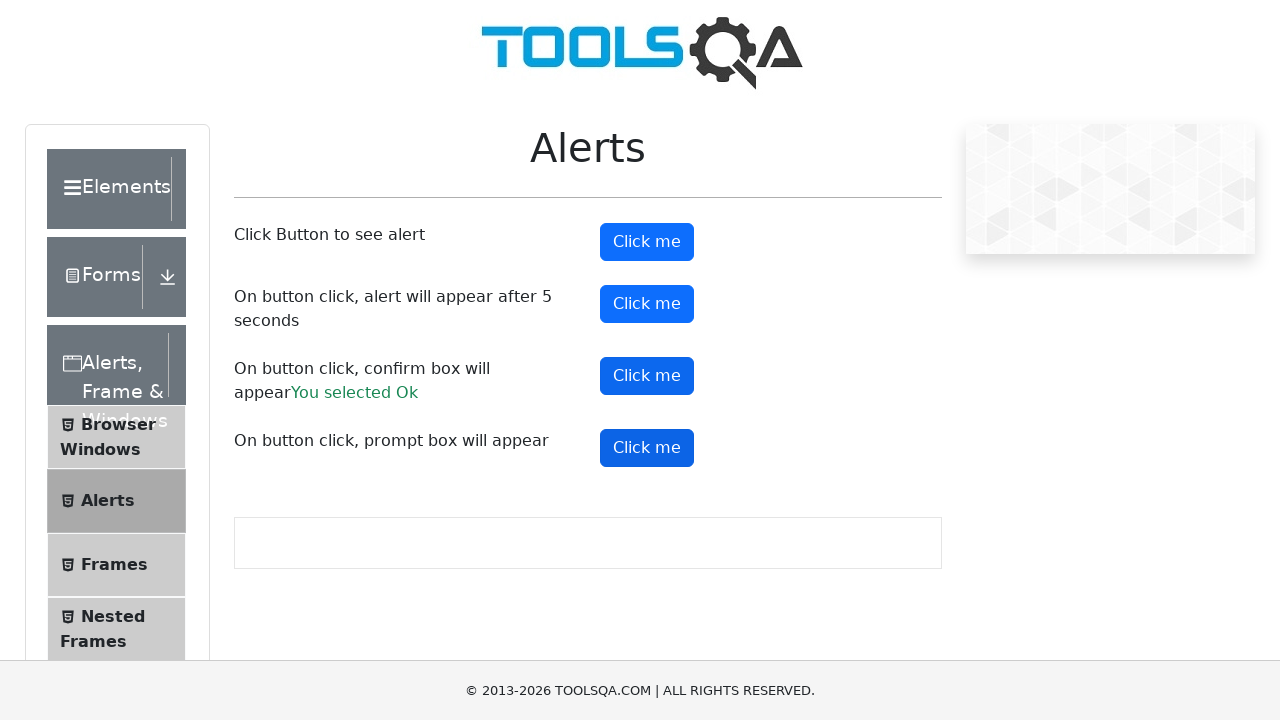

Set up dialog handler to enter 'Hello World' in prompt and accept
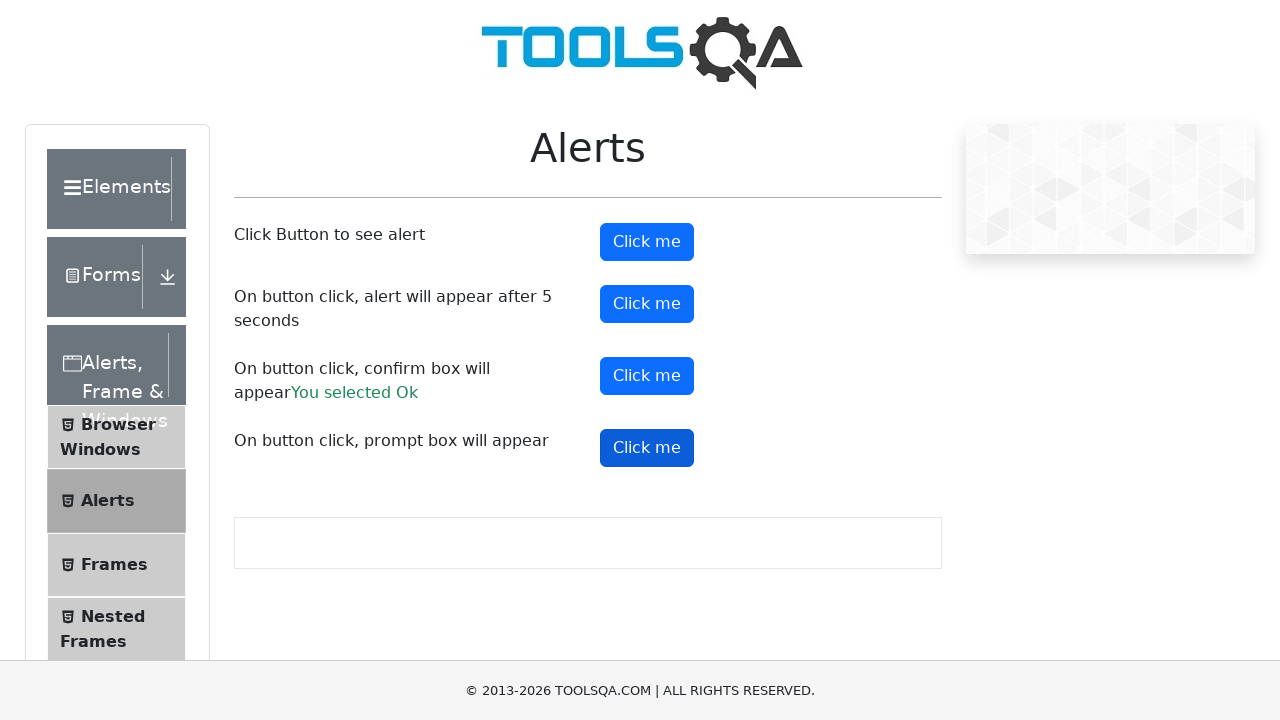

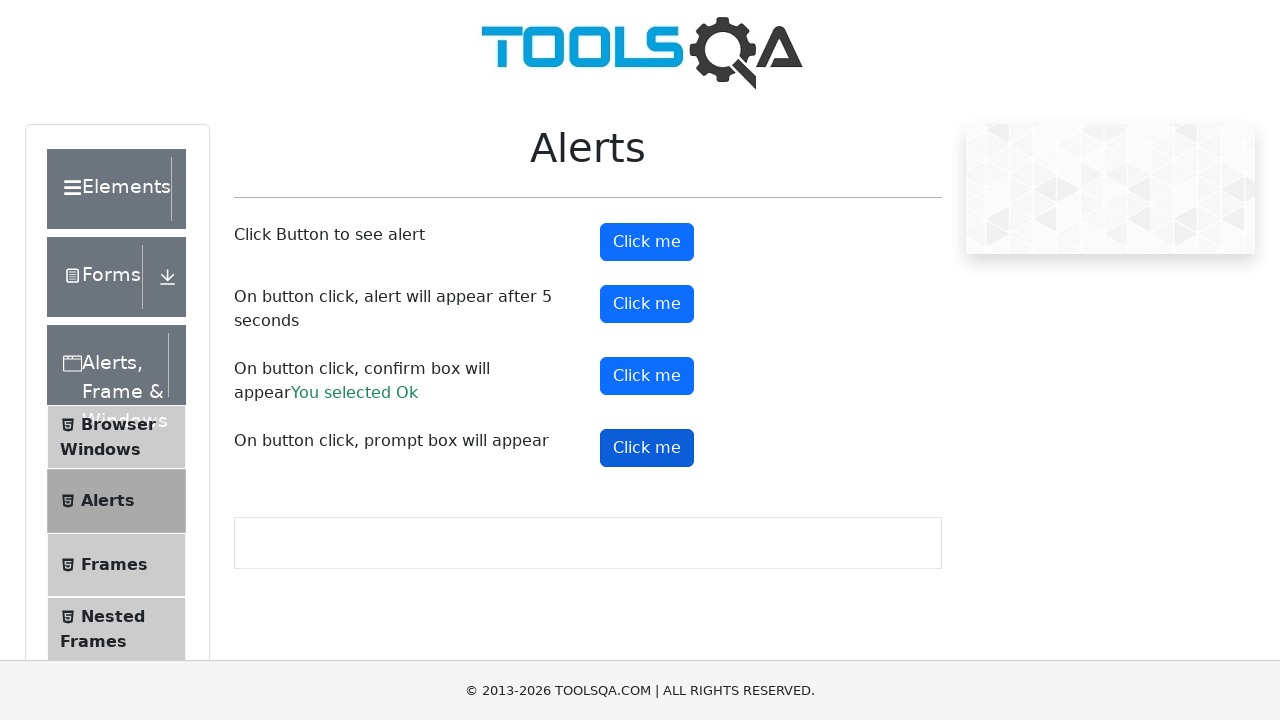